Tests interaction with a shadow DOM element by clicking on a heading and then using keyboard navigation to tab to an input field and enter a name

Starting URL: https://demoapps.qspiders.com/ui/shadow/closed?sublist=1

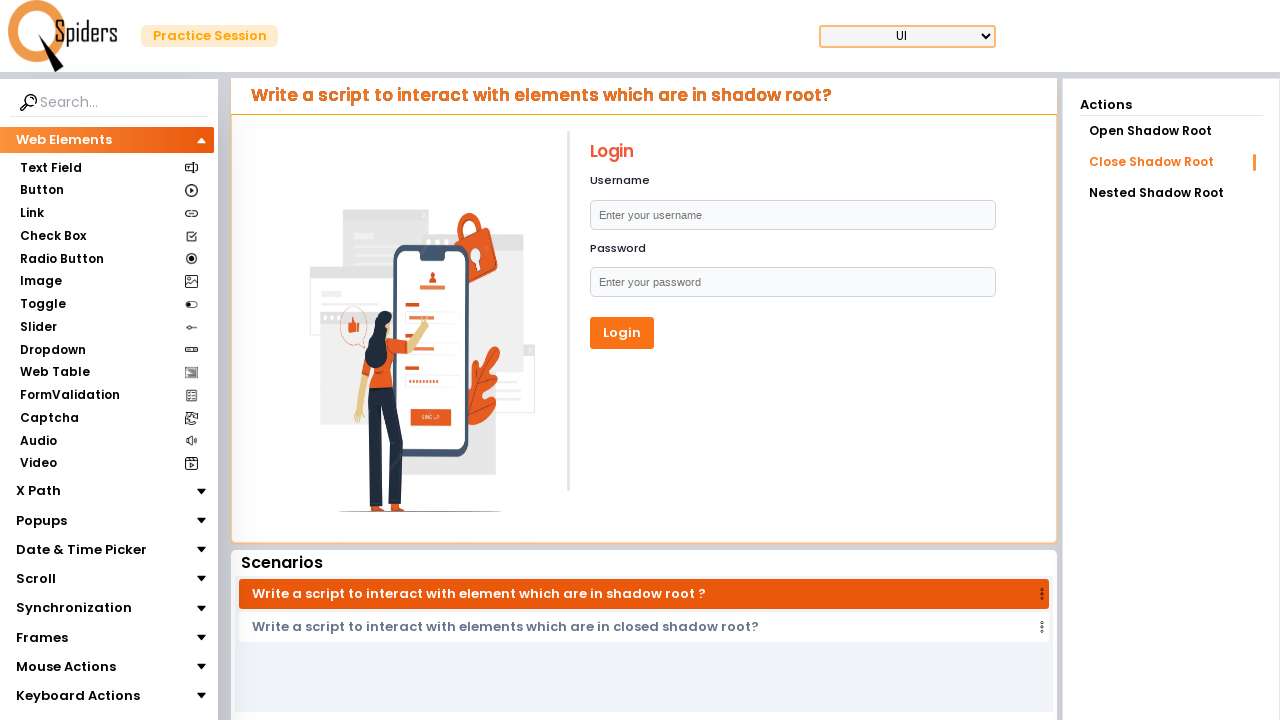

Clicked on the h1 heading element in shadow DOM at (792, 152) on h1
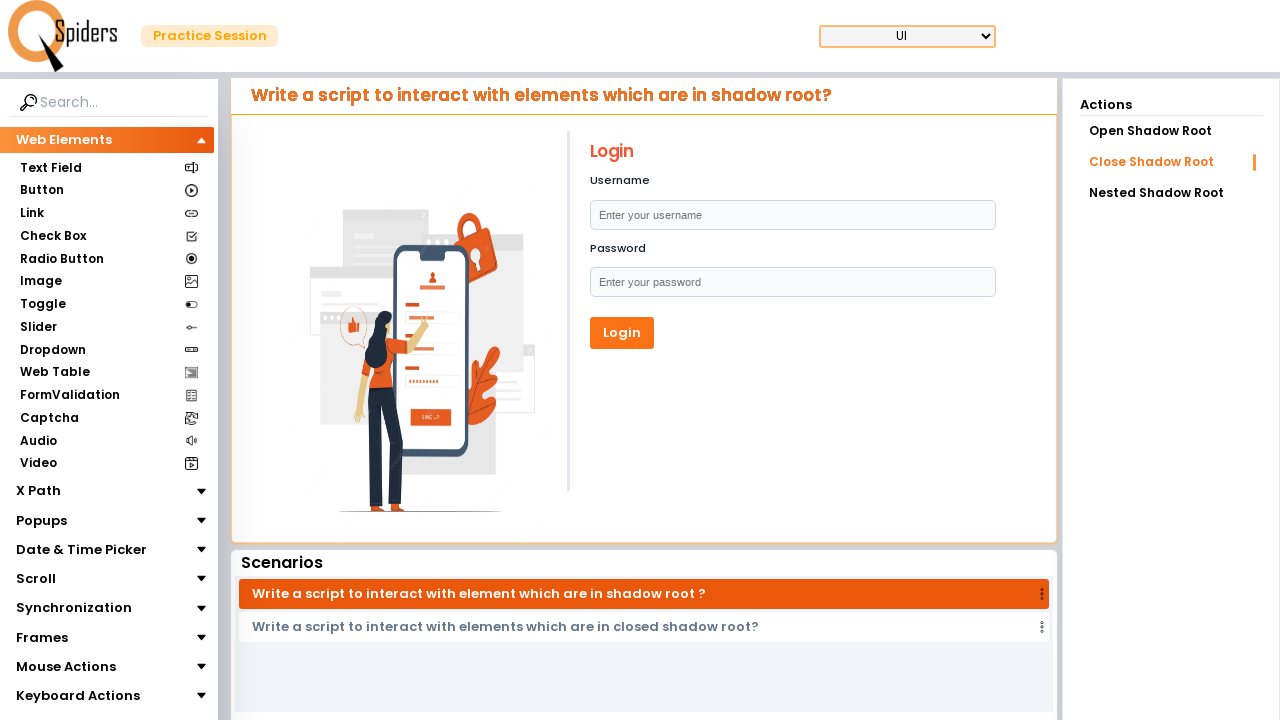

Pressed Tab key to navigate to the next focusable element
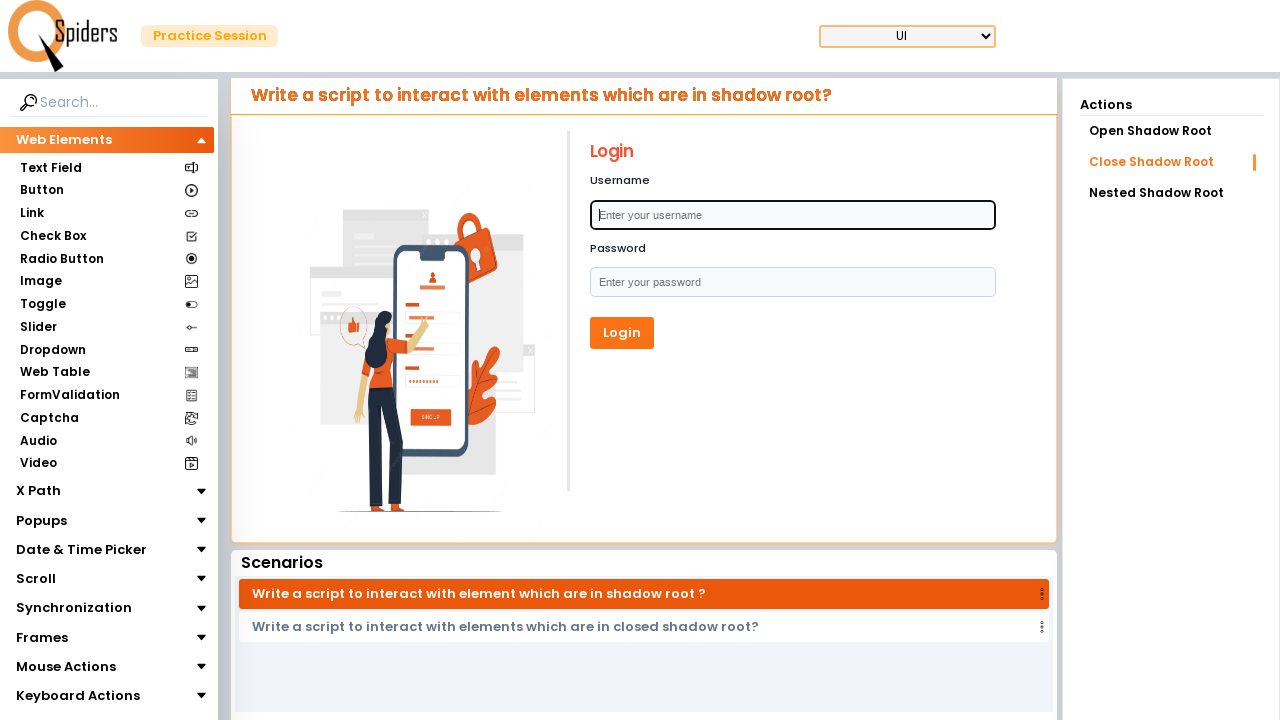

Typed 'Rohit' into the focused input field
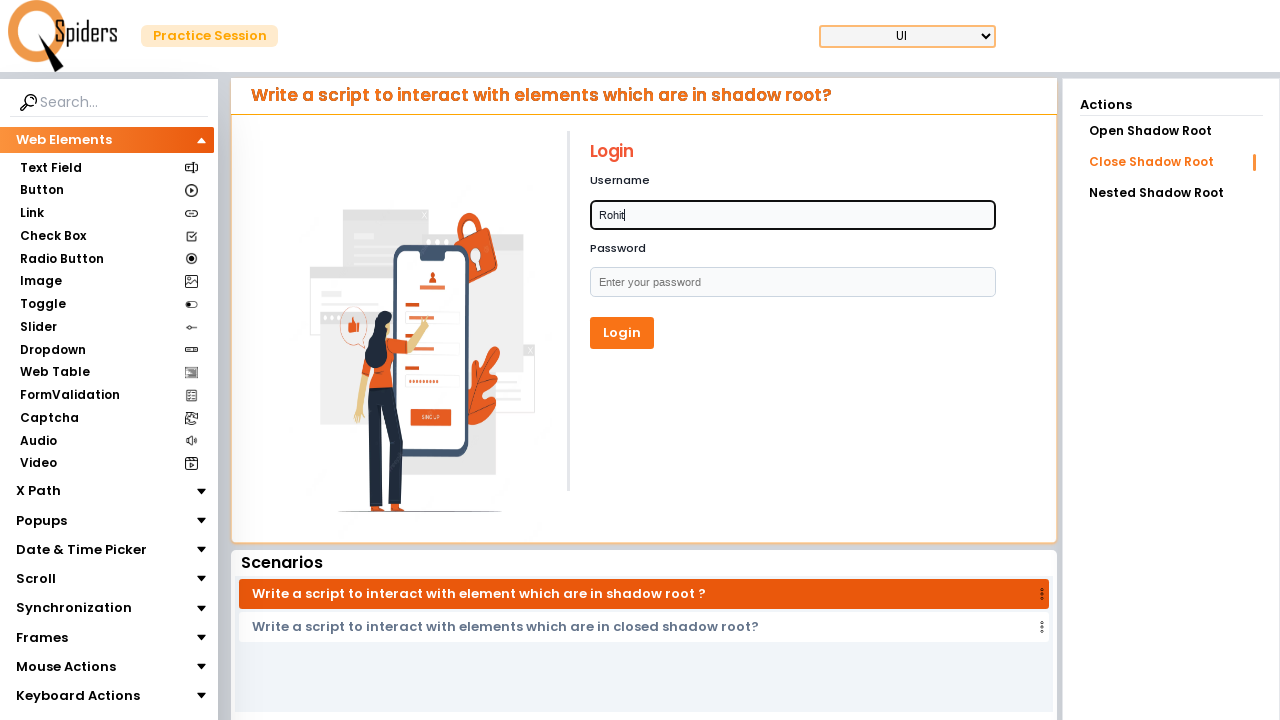

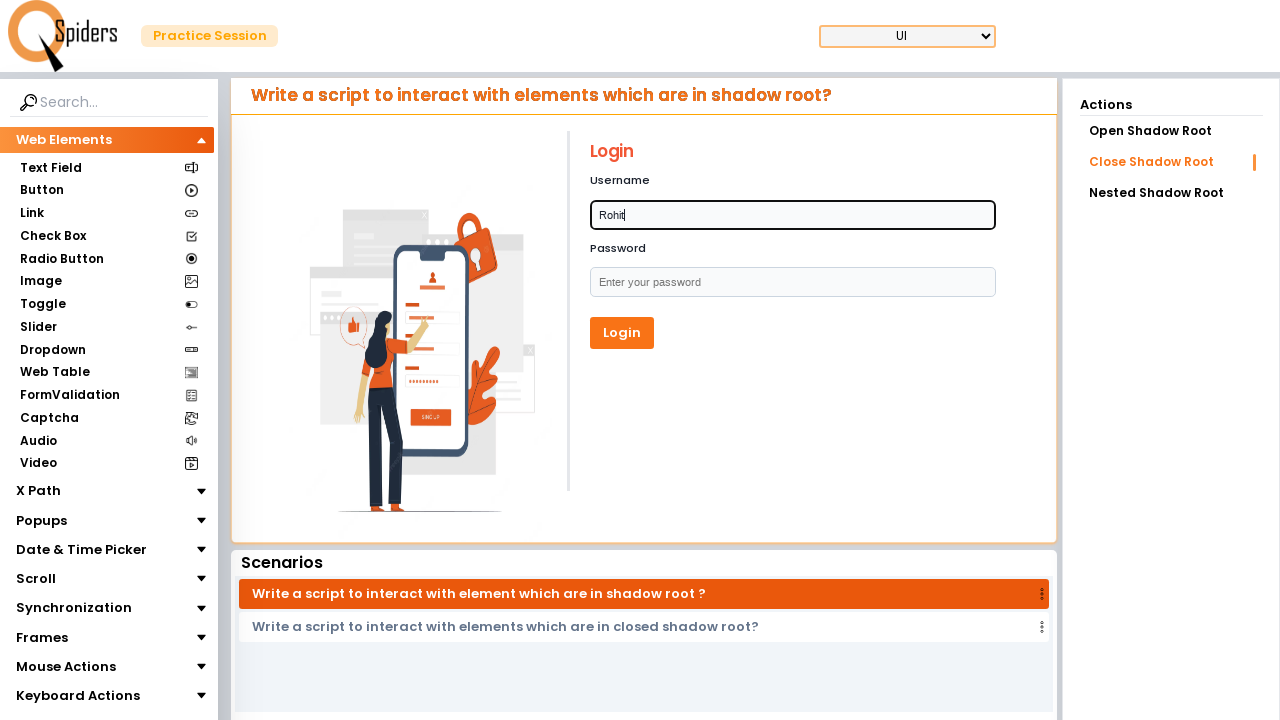